Clicks a button to open a new window, switches to it, and verifies the sample heading text

Starting URL: https://demoqa.com/browser-windows

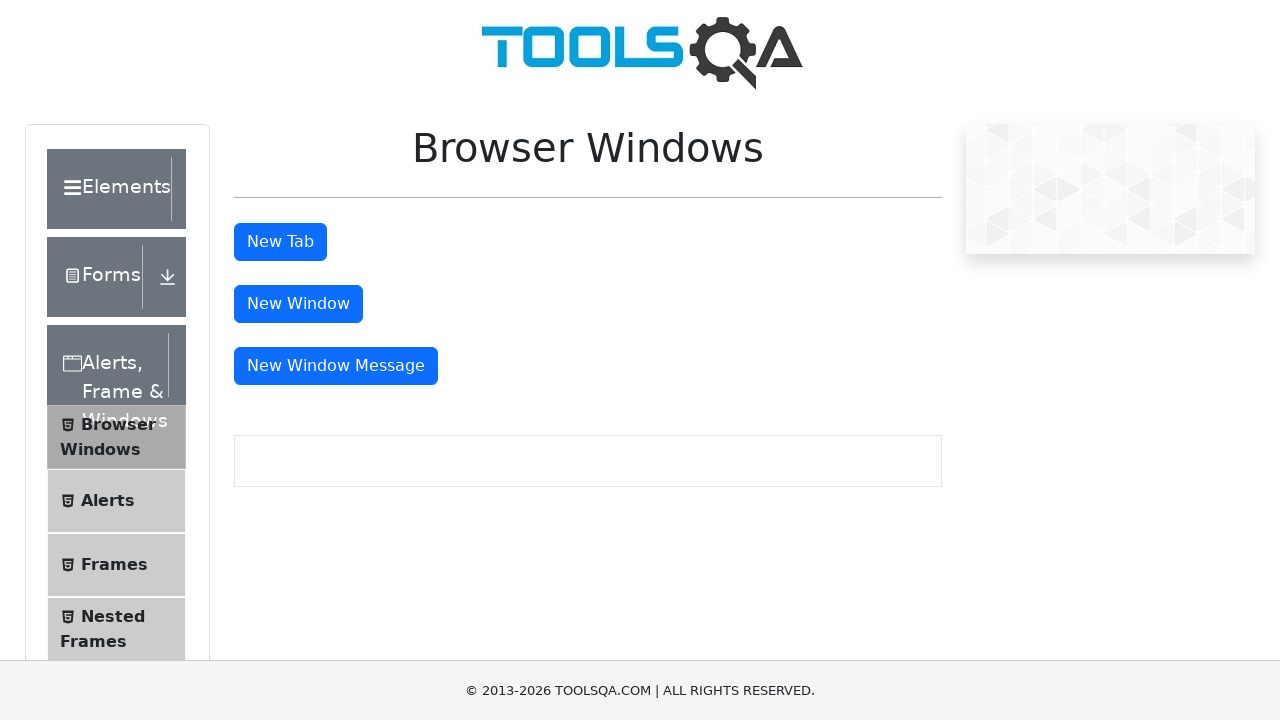

Clicked button to open new window at (298, 304) on #windowButton
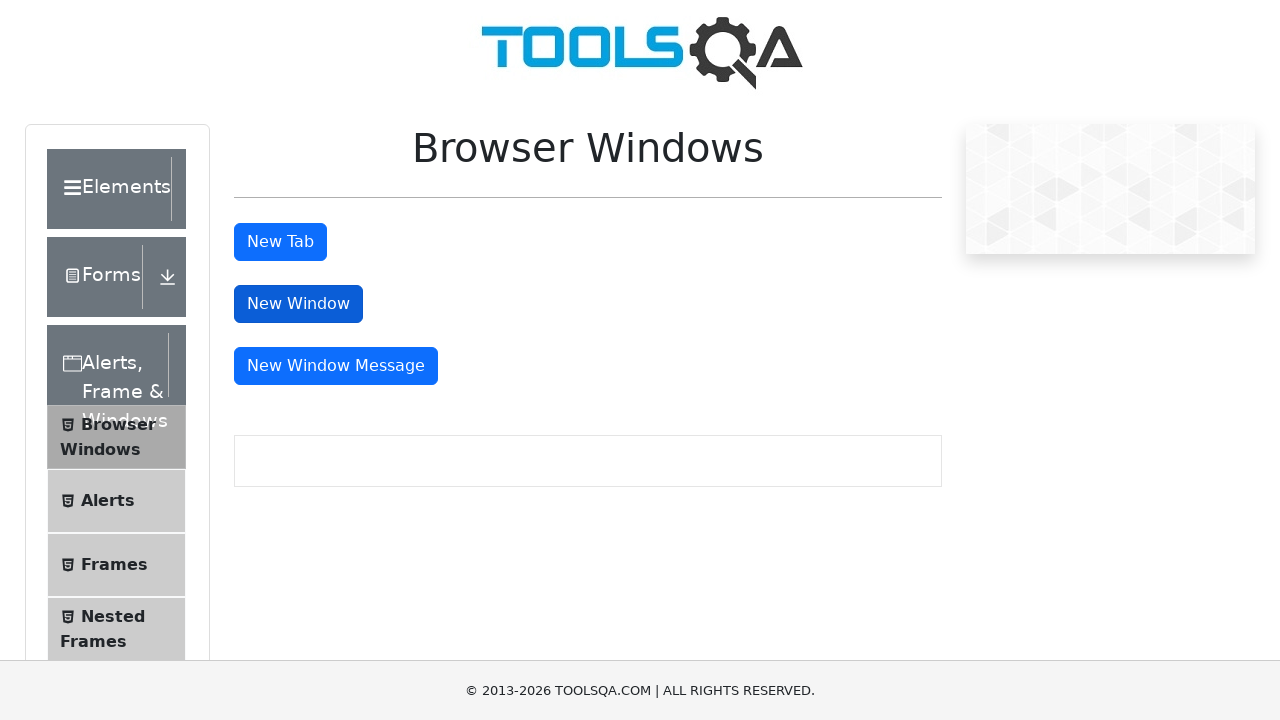

New window opened and captured
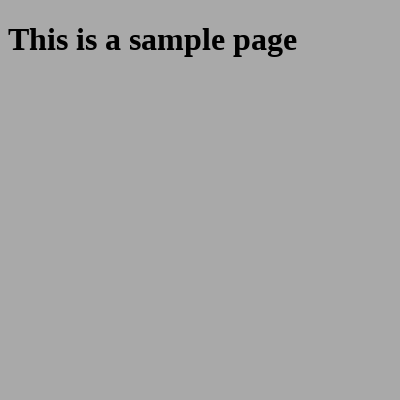

New page finished loading
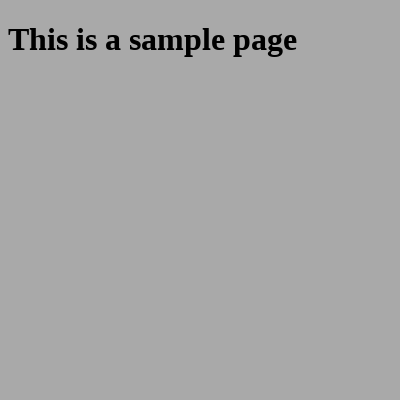

Retrieved sample heading text from new window
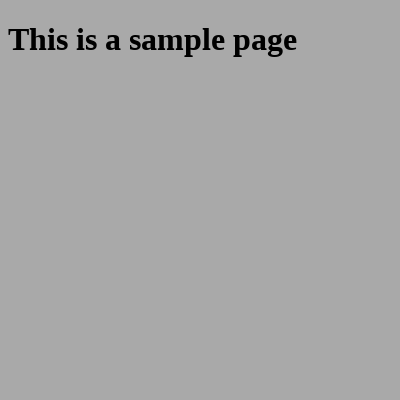

Verified sample heading contains expected text 'This is a sample page'
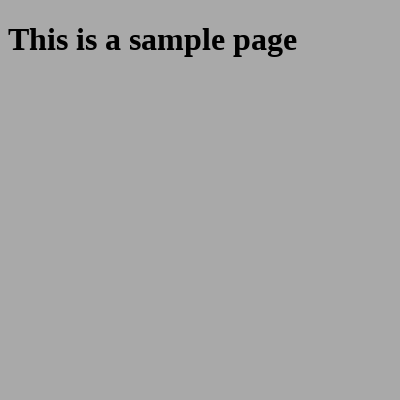

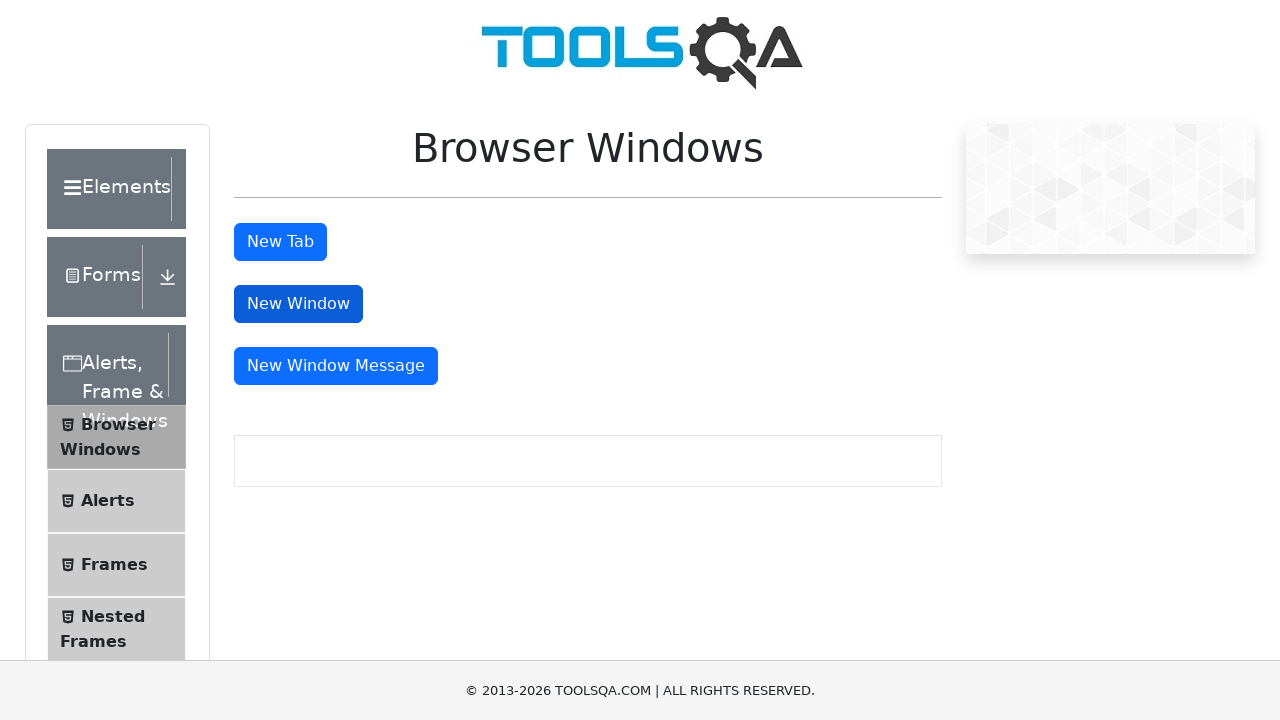